Tests form filling functionality by entering user information (name, email, current address, permanent address) and verifying the output displays the submitted data correctly

Starting URL: https://demoqa.com/text-box

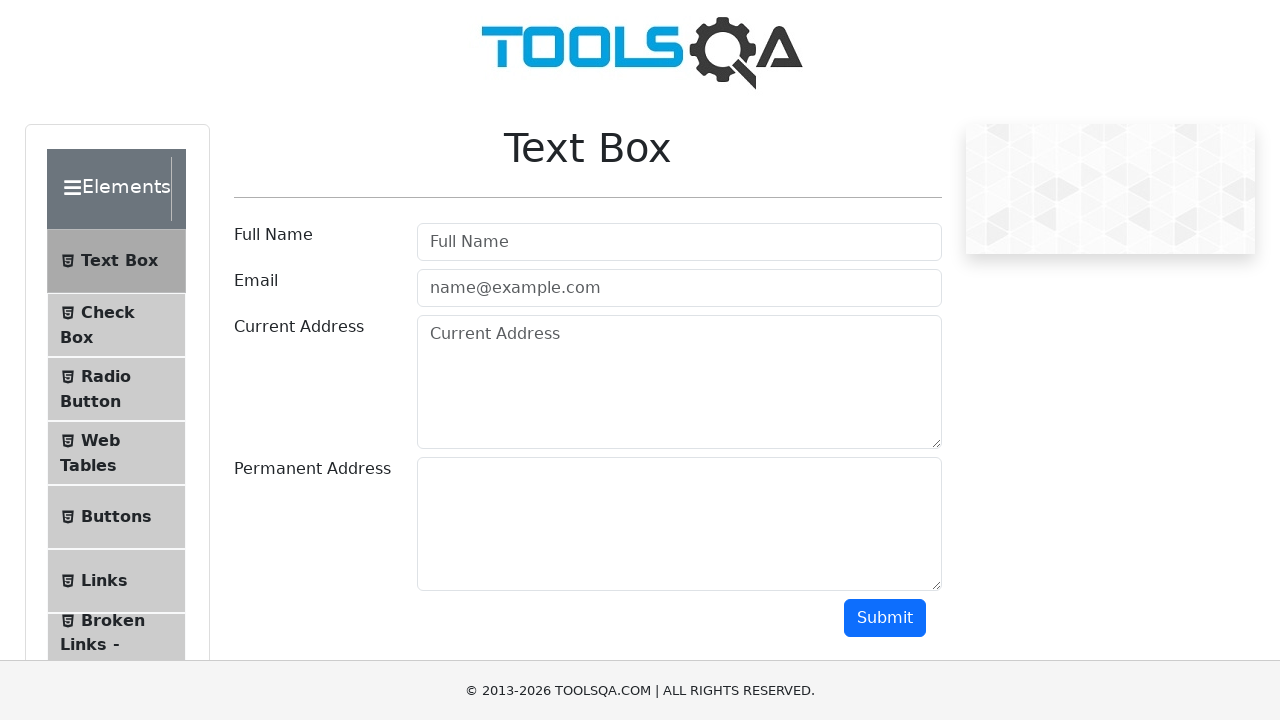

Filled userName field with 'Test User' on #userName
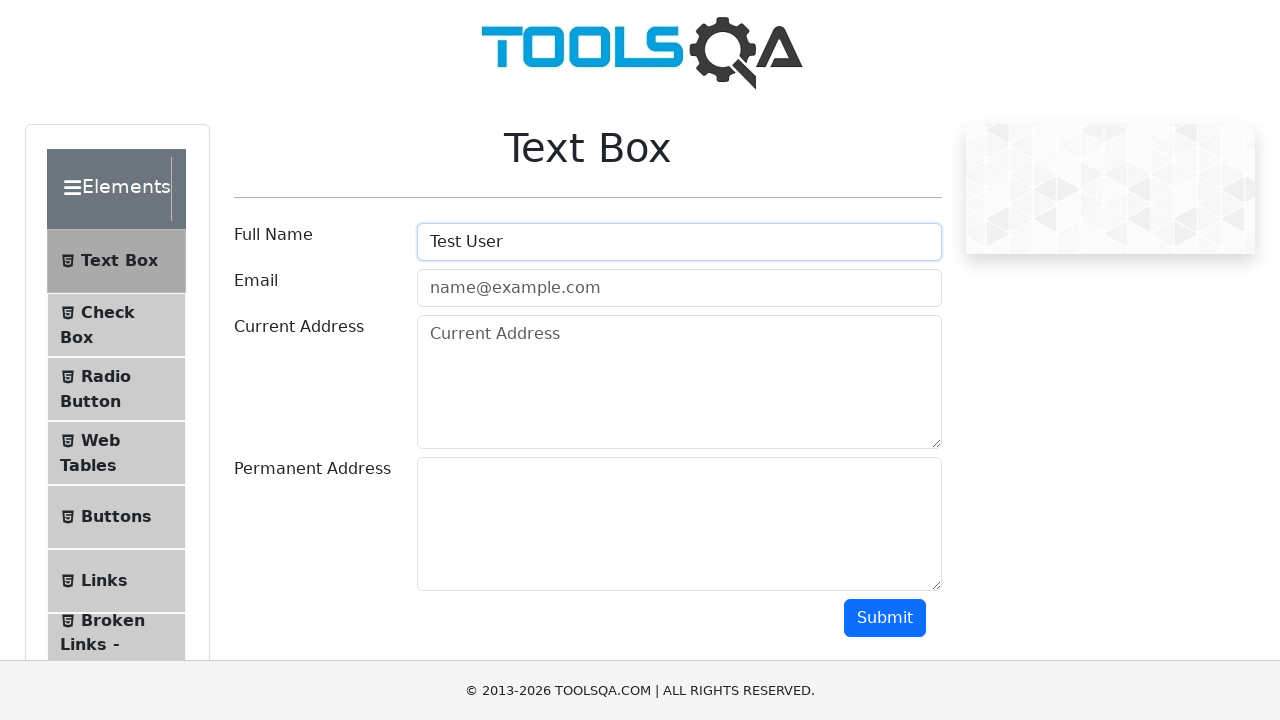

Filled userEmail field with 'testuser@example.com' on #userEmail
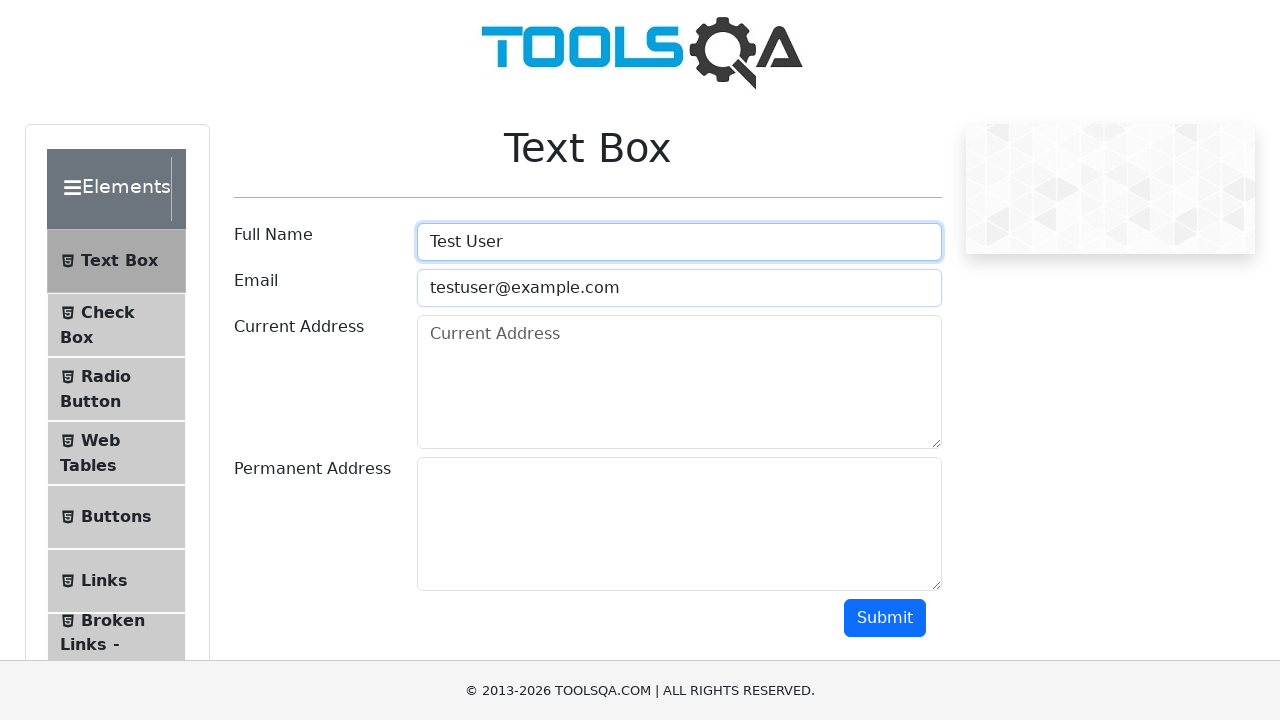

Filled currentAddress field with '123 Main St' on #currentAddress
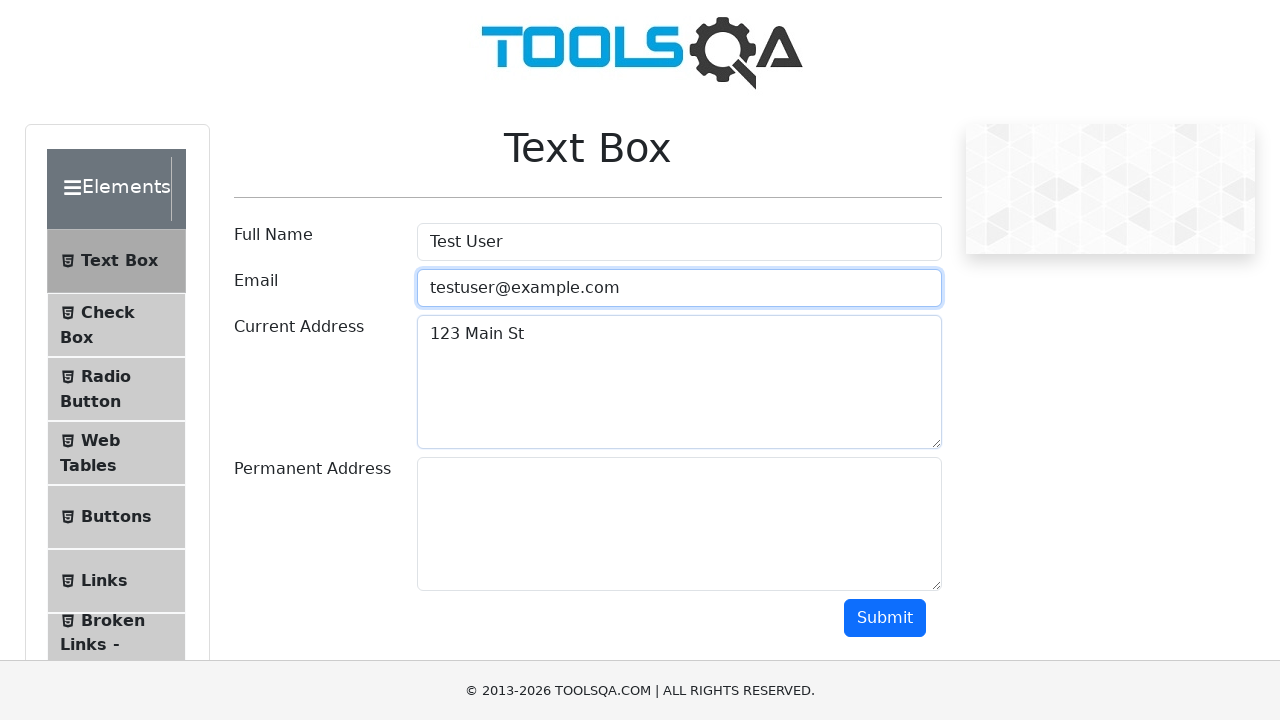

Filled permanentAddress field with '456 Permanent Ave' on #permanentAddress
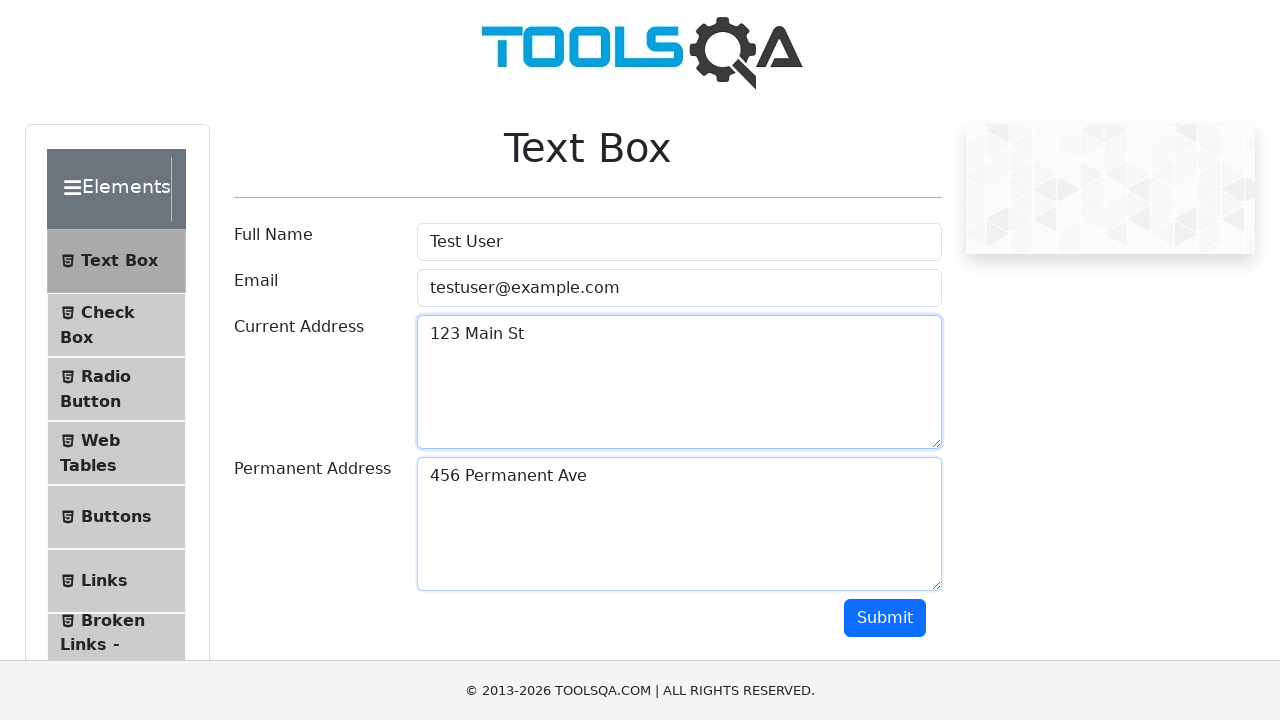

Clicked submit button to submit the form at (885, 618) on #submit
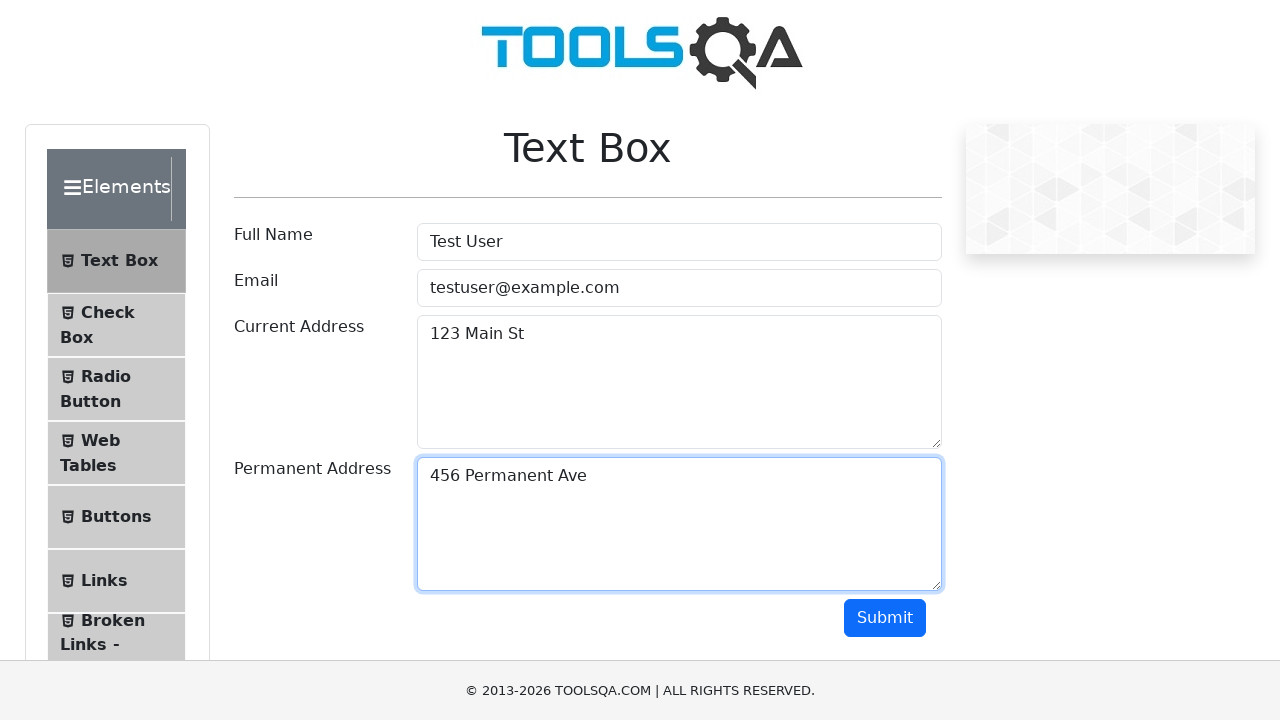

Waited for name output to appear
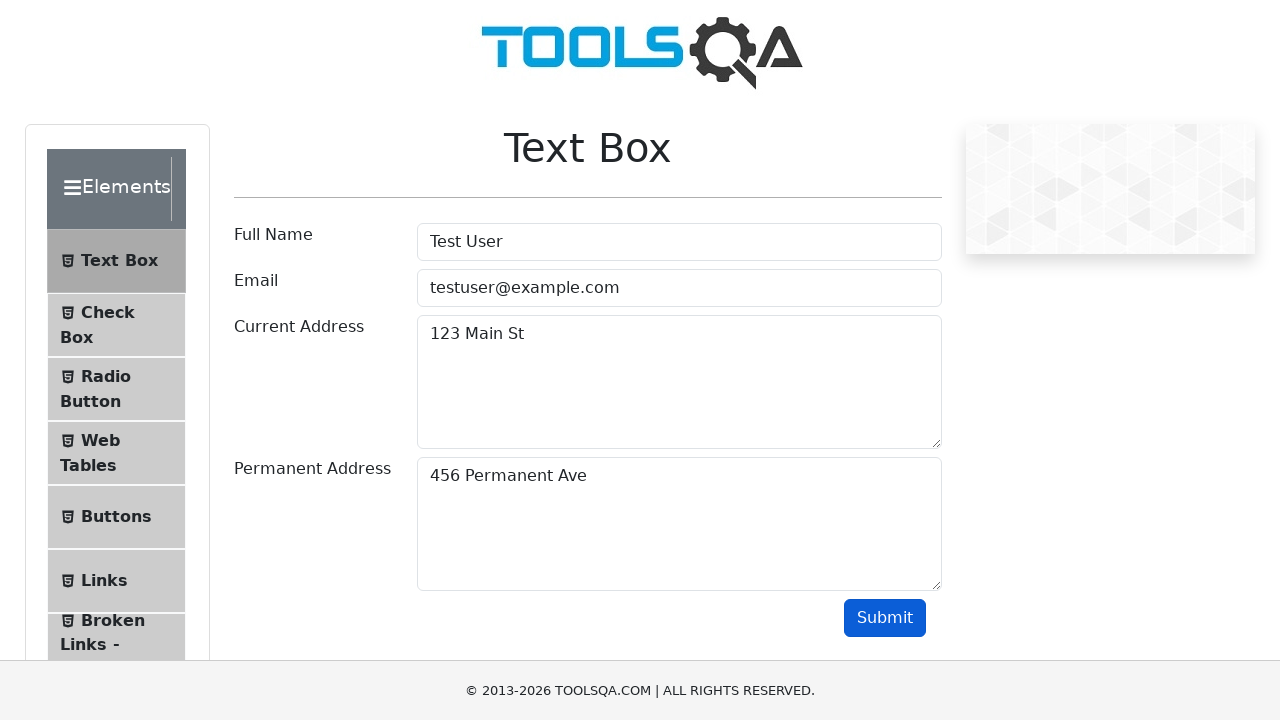

Waited for email output to appear
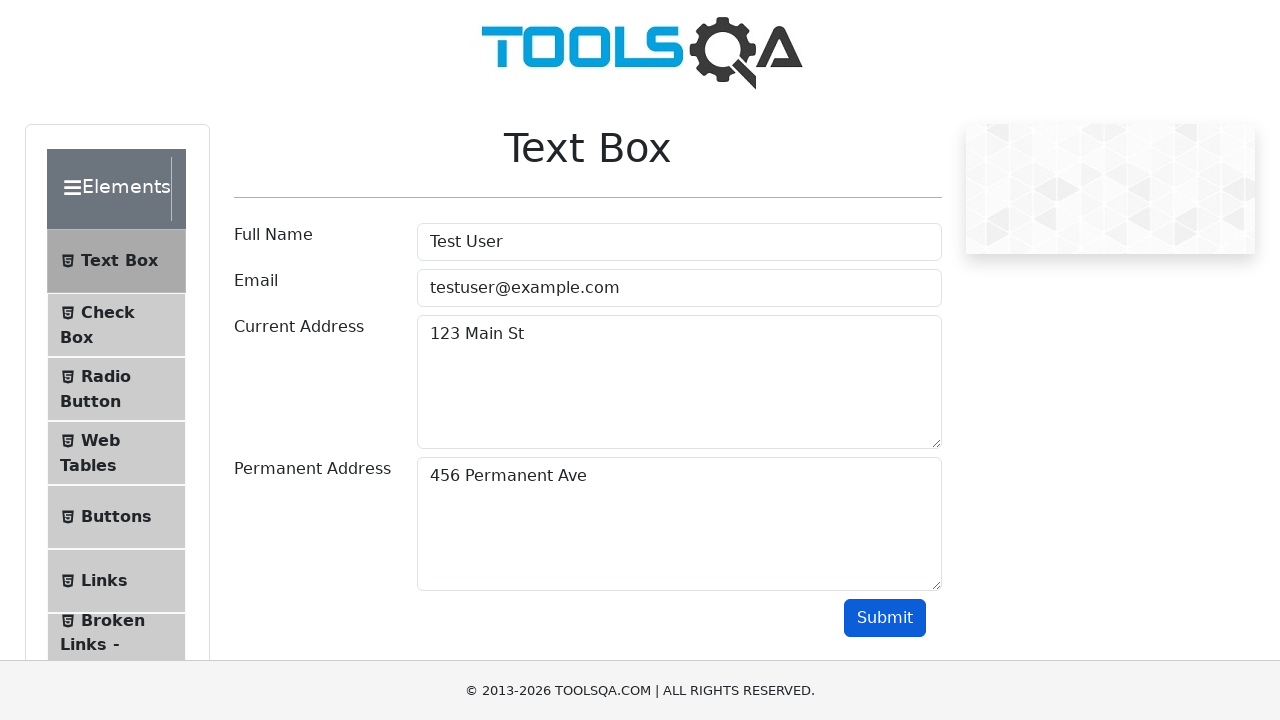

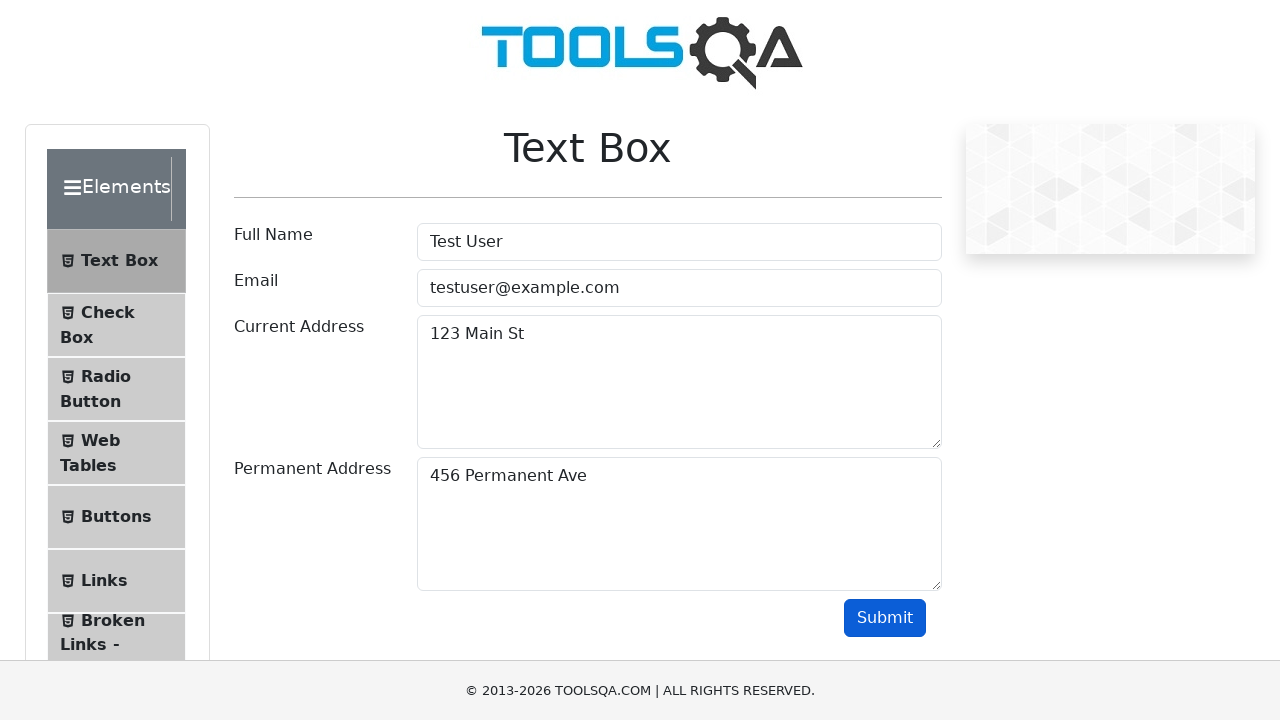